Fills out a practice form with personal information including name, email, gender, and phone number, then submits the form

Starting URL: https://demoqa.com/automation-practice-form

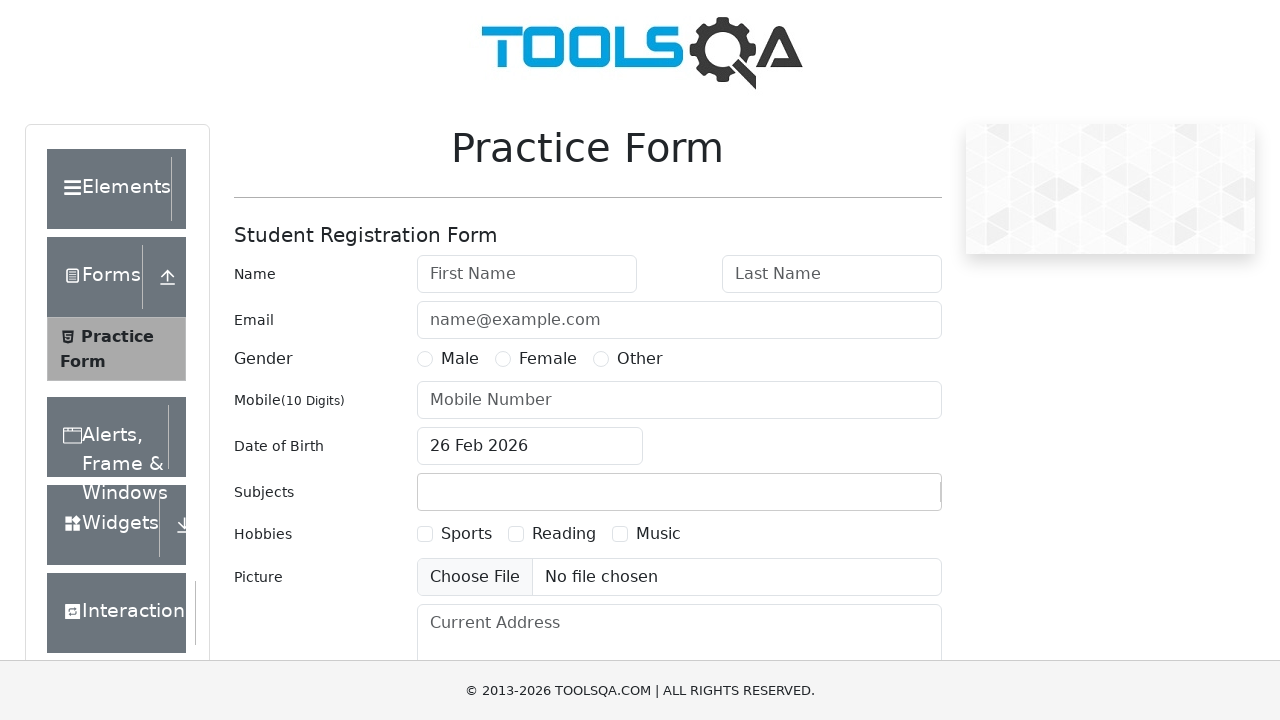

Filled first name field with 'Ksenia' on input[type='text'][id='firstName']
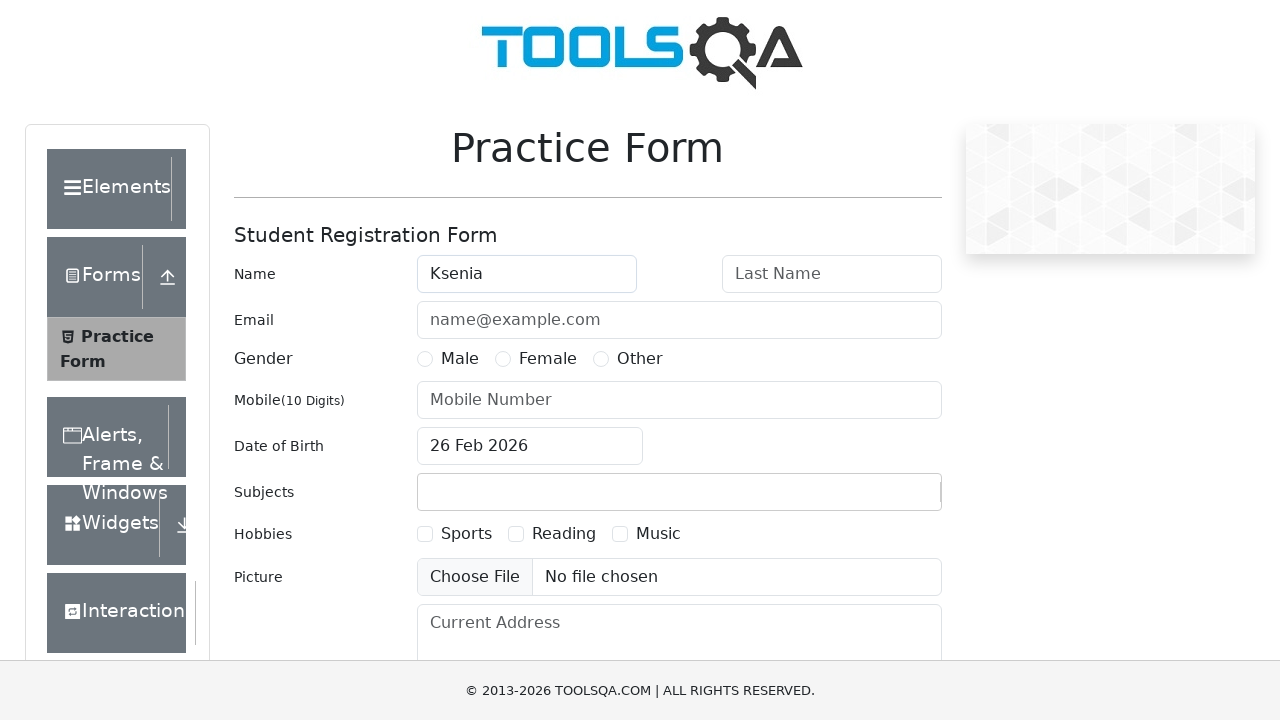

Filled last name field with 'Khudeeva' on input[type='text'][id='lastName']
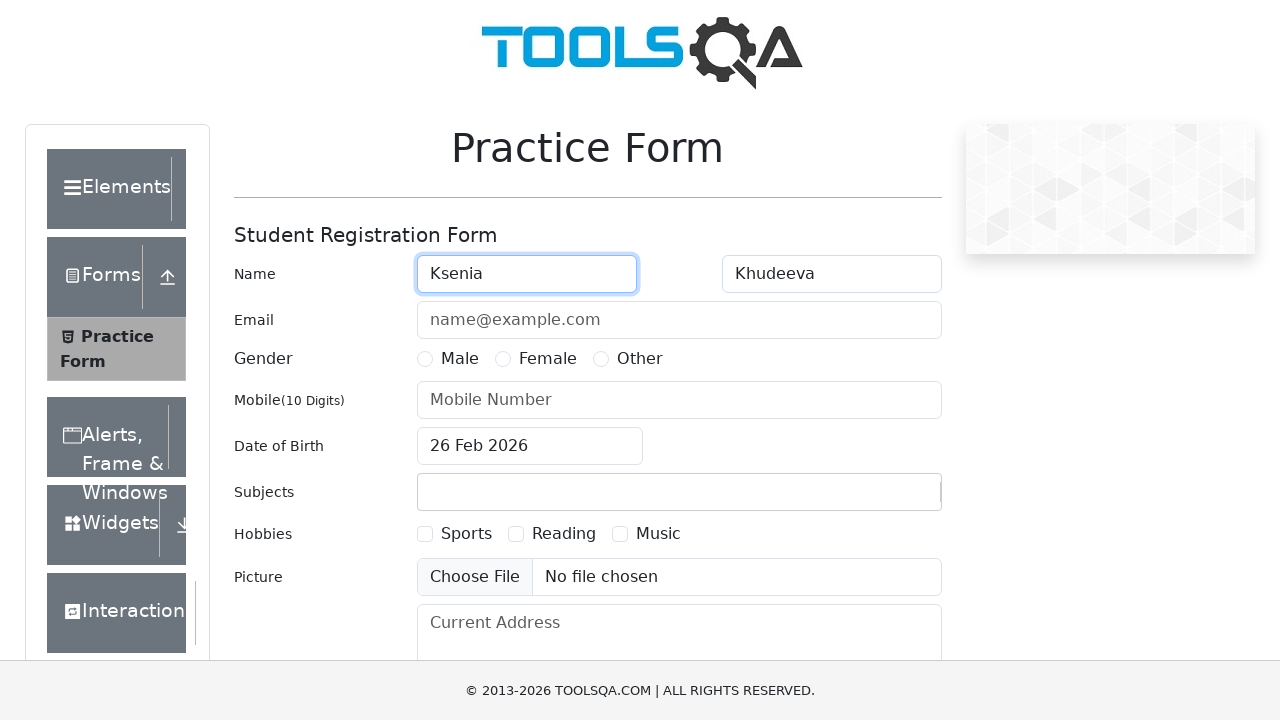

Filled email field with 'kskhud@mail.com' on #userEmail
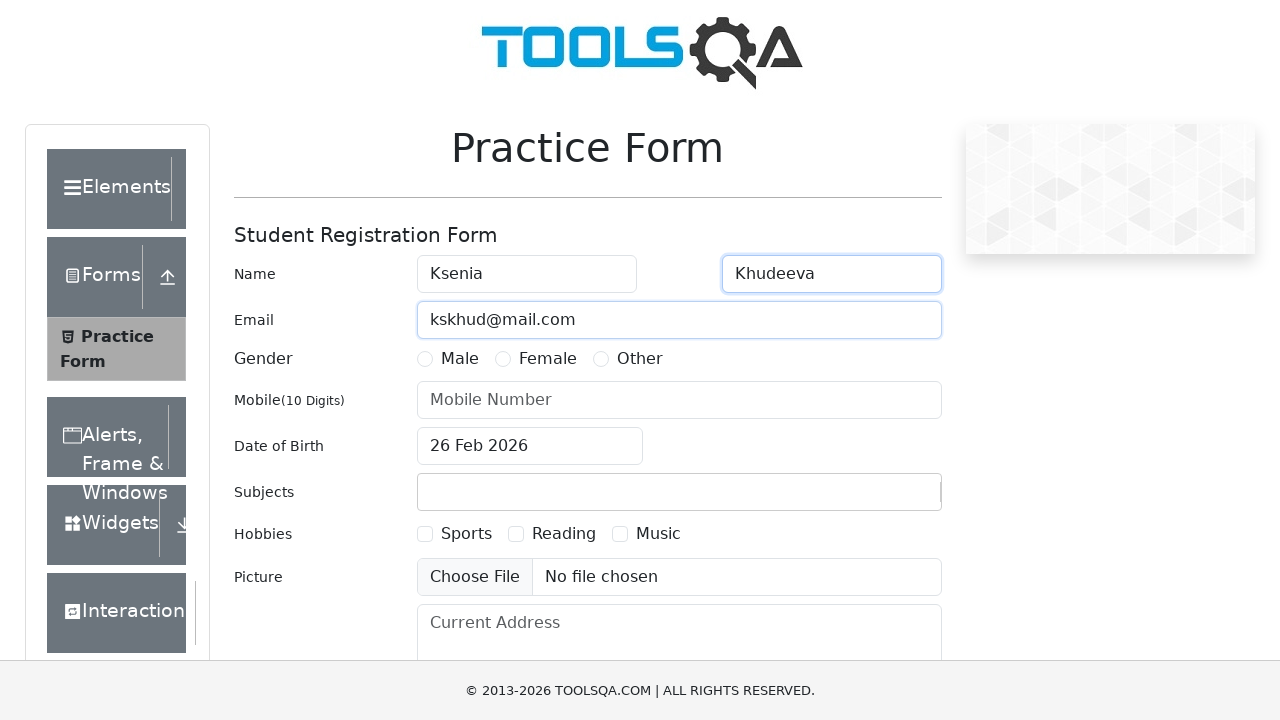

Selected 'Female' gender option at (548, 359) on xpath=//label[text()='Female']
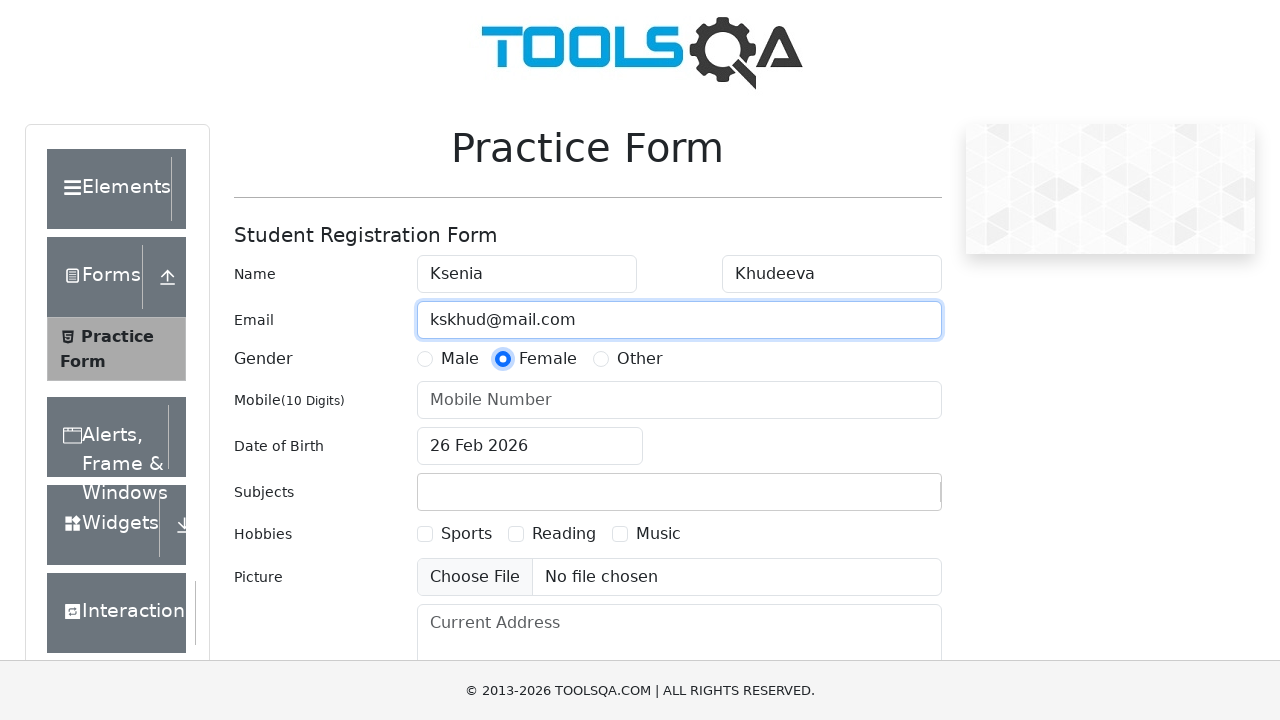

Filled mobile number field with '+79802345677' on #userNumber
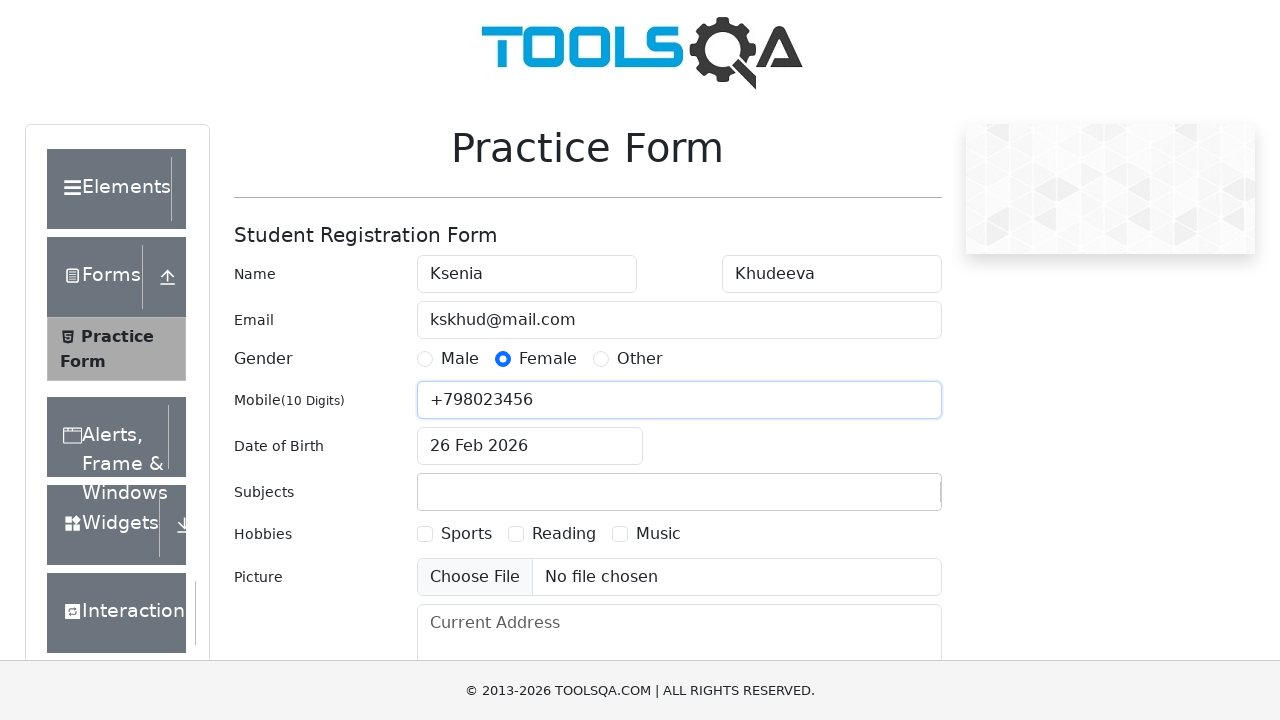

Scrolled to submit button
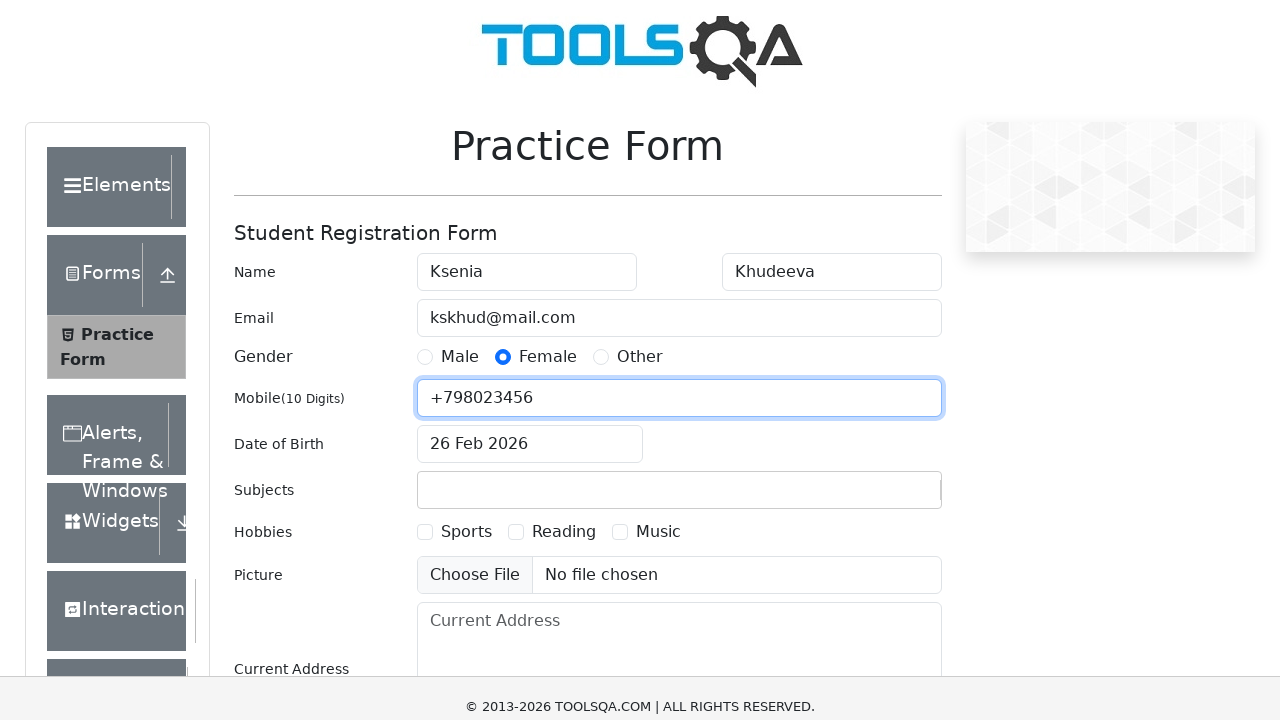

Clicked submit button to submit the practice form at (885, 499) on #submit
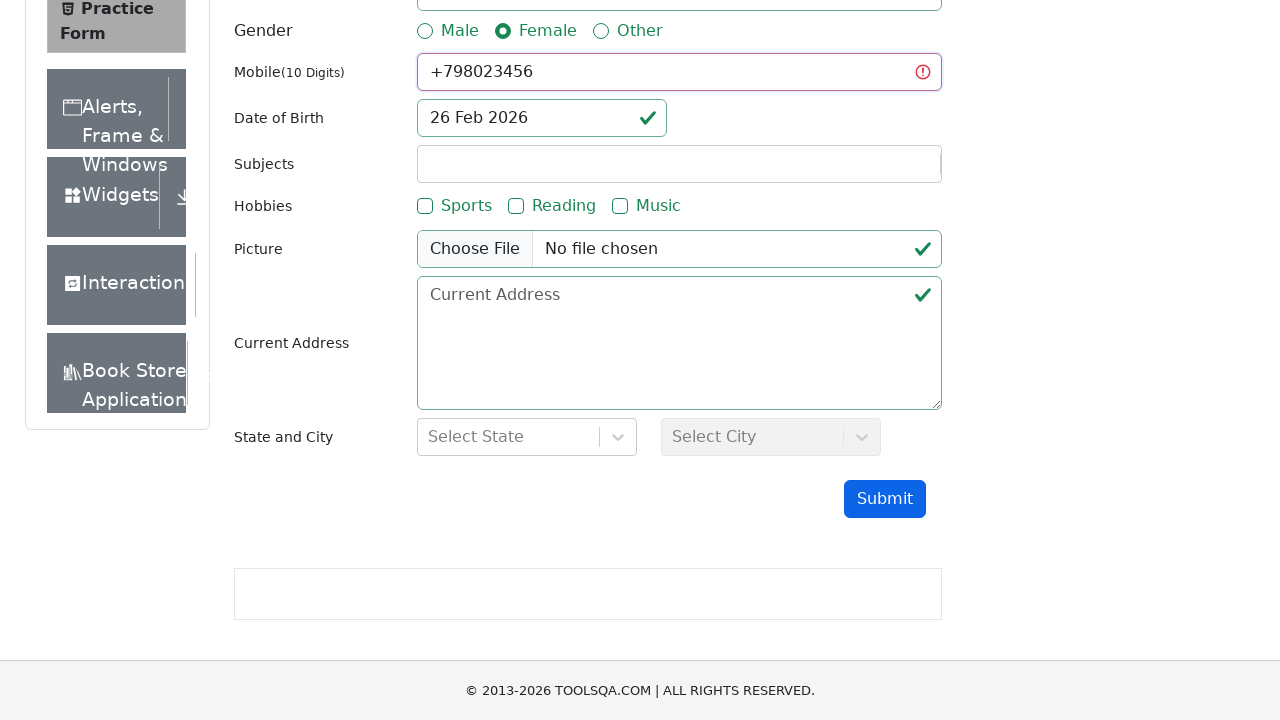

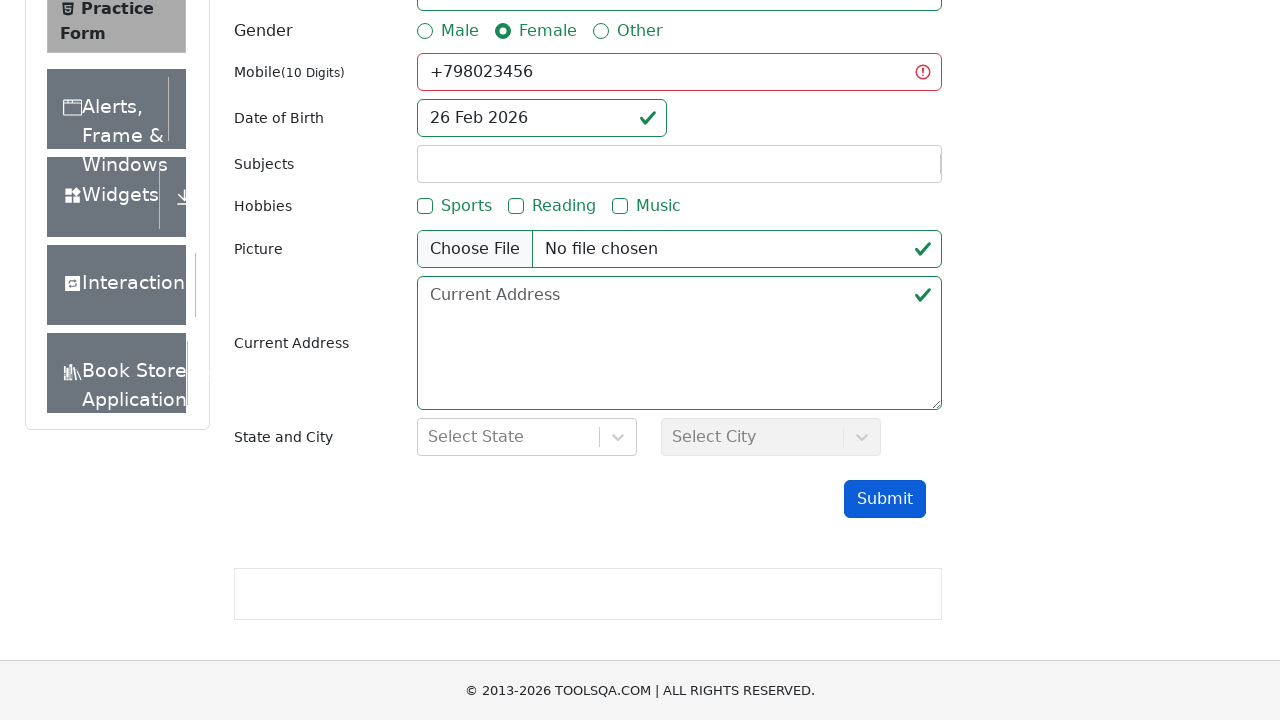